Tests window handling by clicking on multiple social media links and iterating through all opened browser windows

Starting URL: https://www.globalsqa.com/

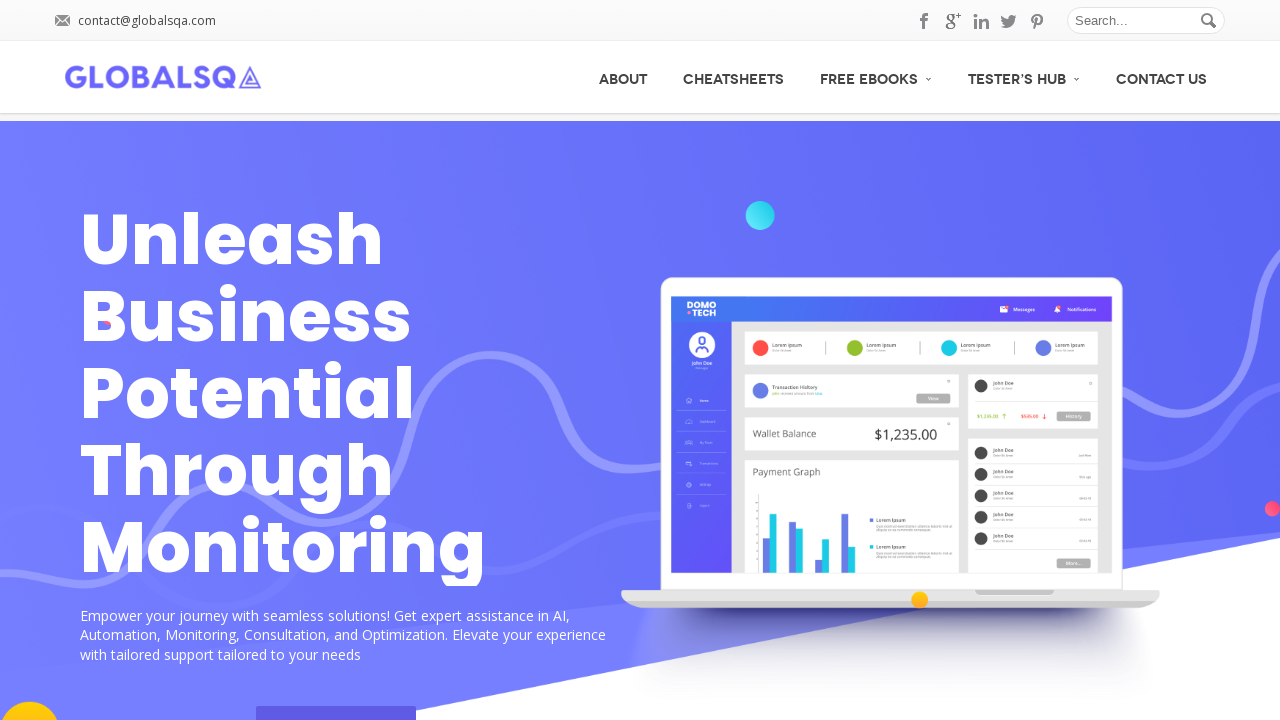

Clicked on Pinterest social media link at (1037, 21) on a:has-text('pinterest')
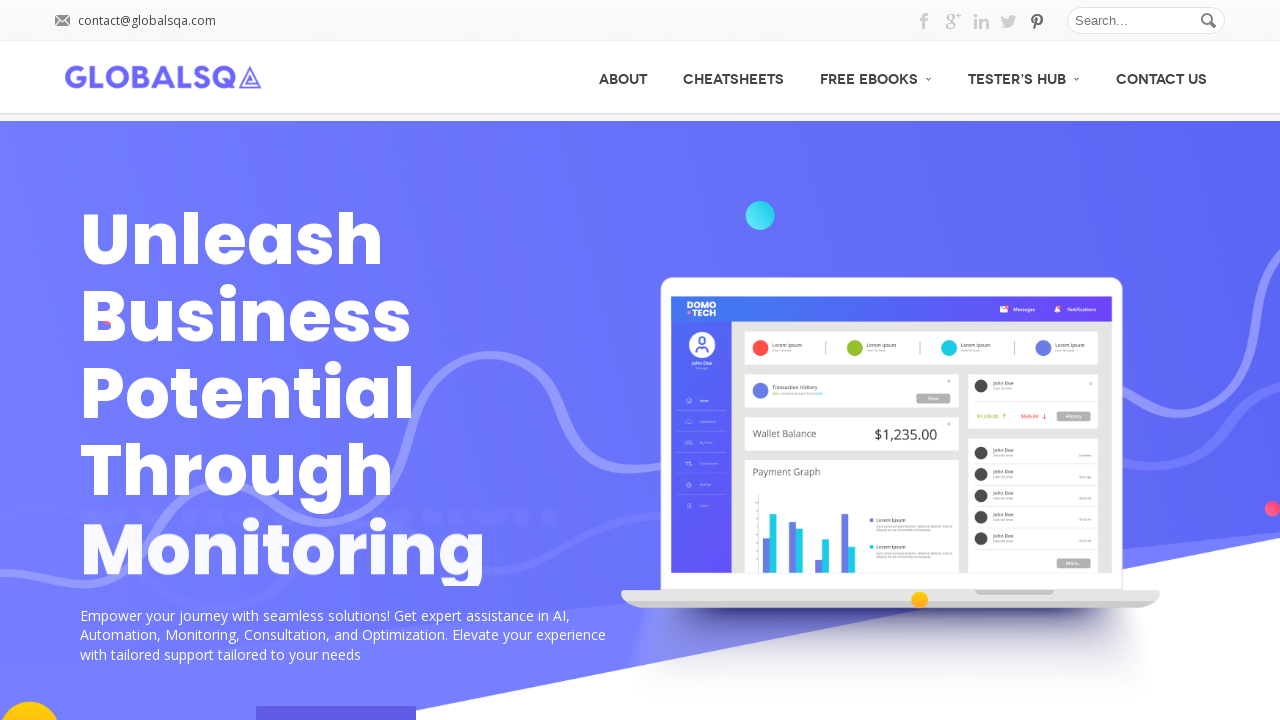

Clicked on Twitter social media link at (1009, 21) on a:has-text('twitter')
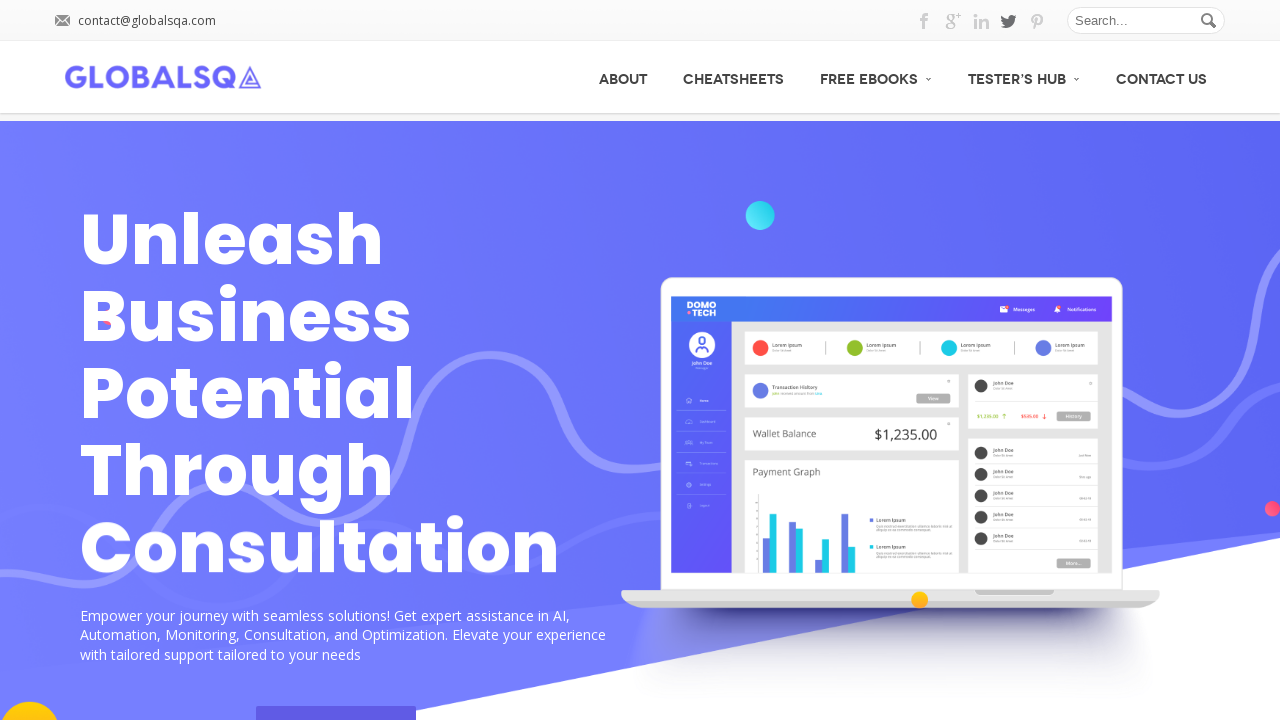

Clicked on LinkedIn social media link at (981, 21) on a:has-text('linkedin')
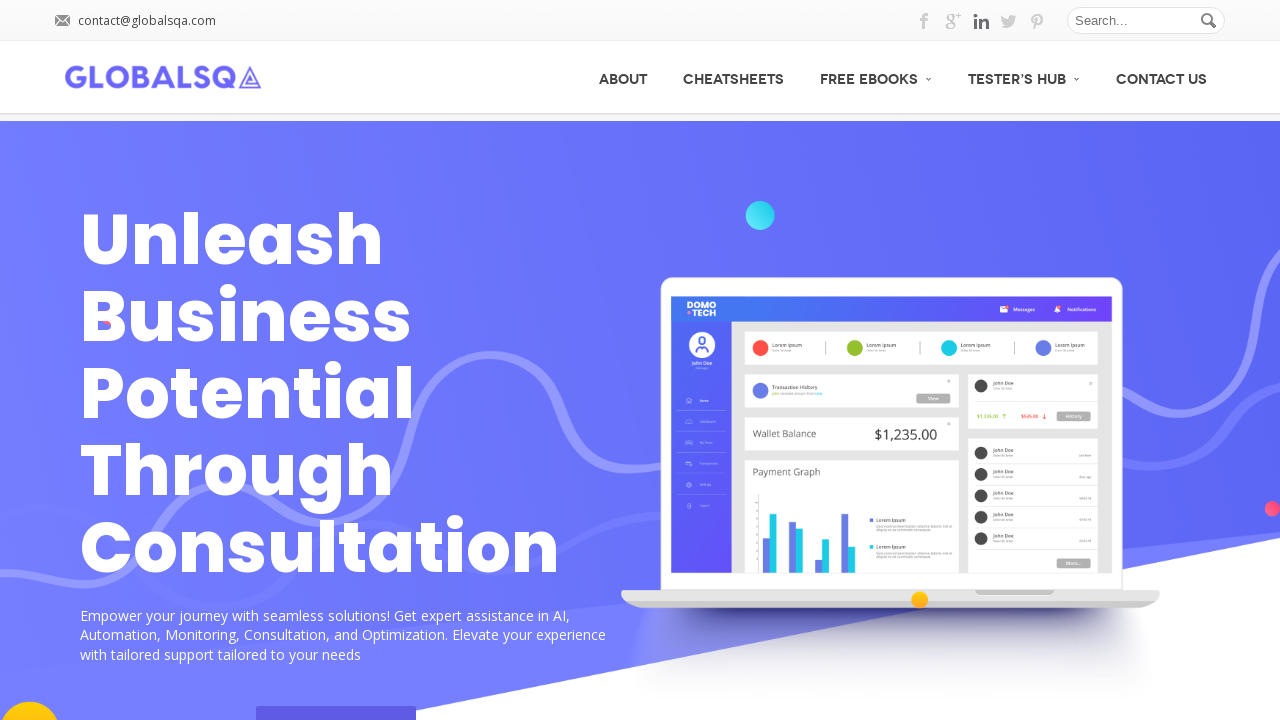

Clicked on Google social media link at (953, 21) on a:has-text('google')
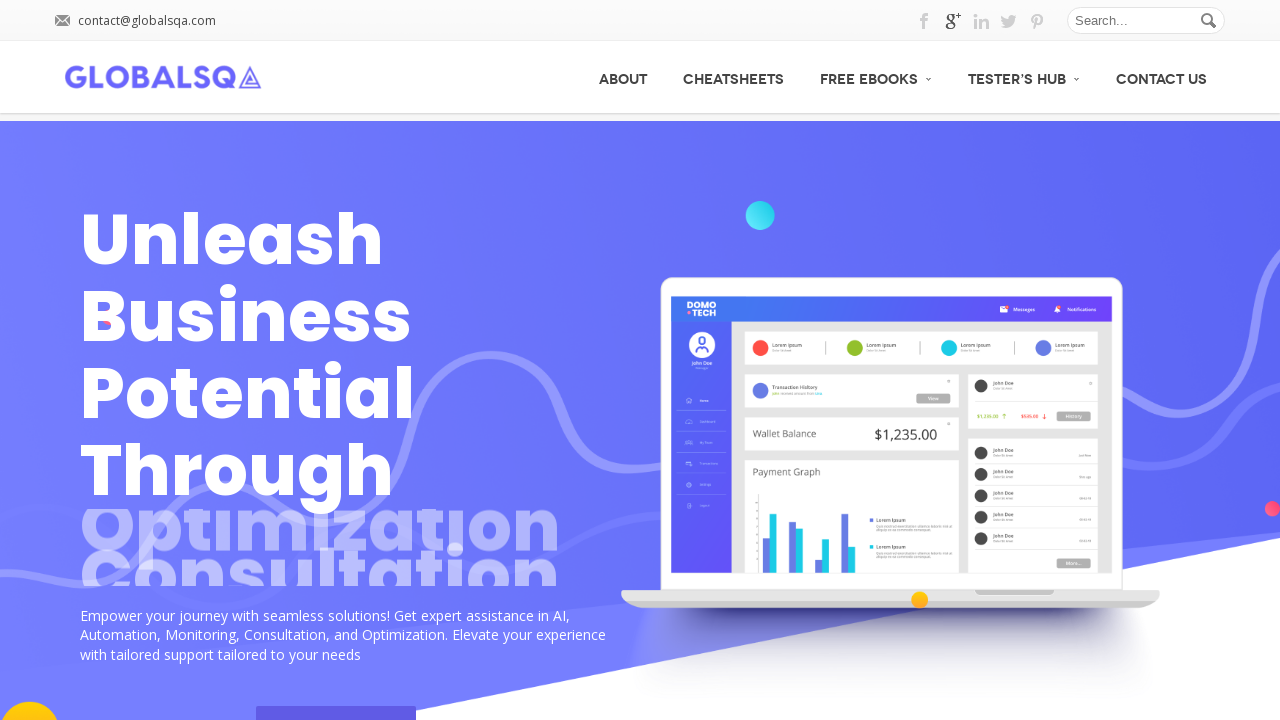

Clicked on Facebook social media link at (925, 21) on a:has-text('facebook')
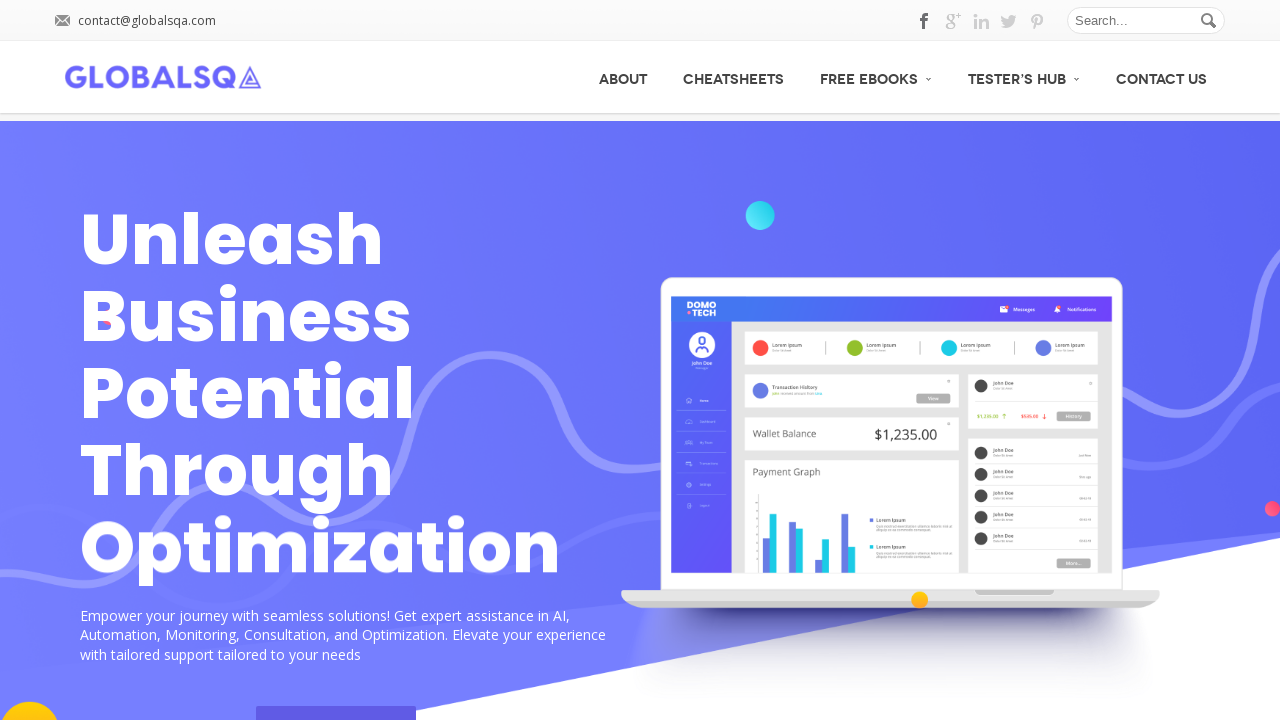

Retrieved all opened browser windows/tabs
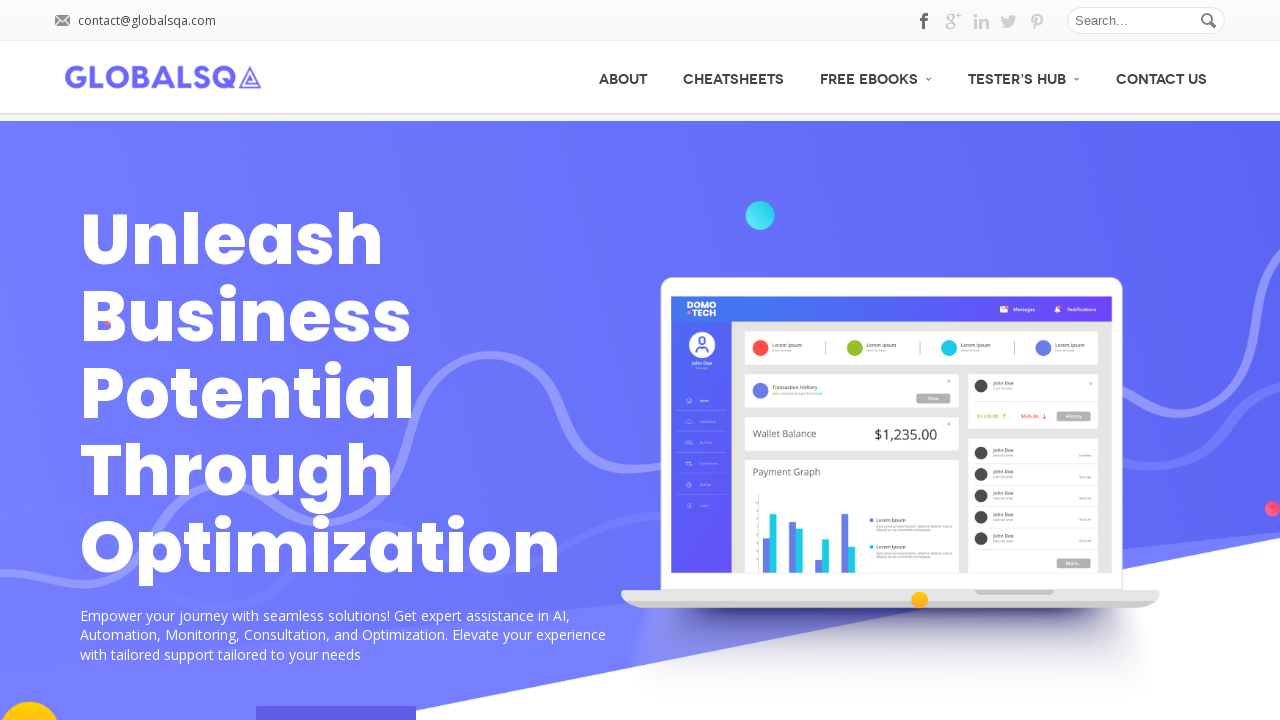

Brought opened window to front
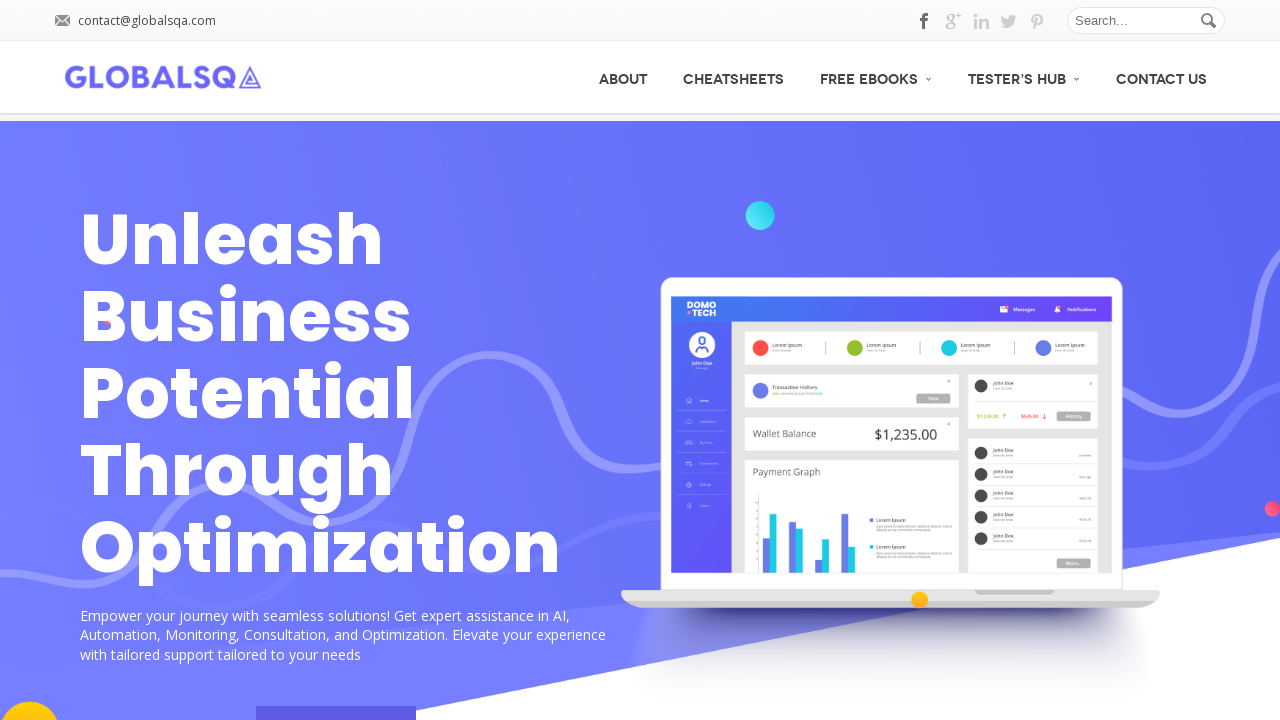

Captured current URL: https://www.globalsqa.com/
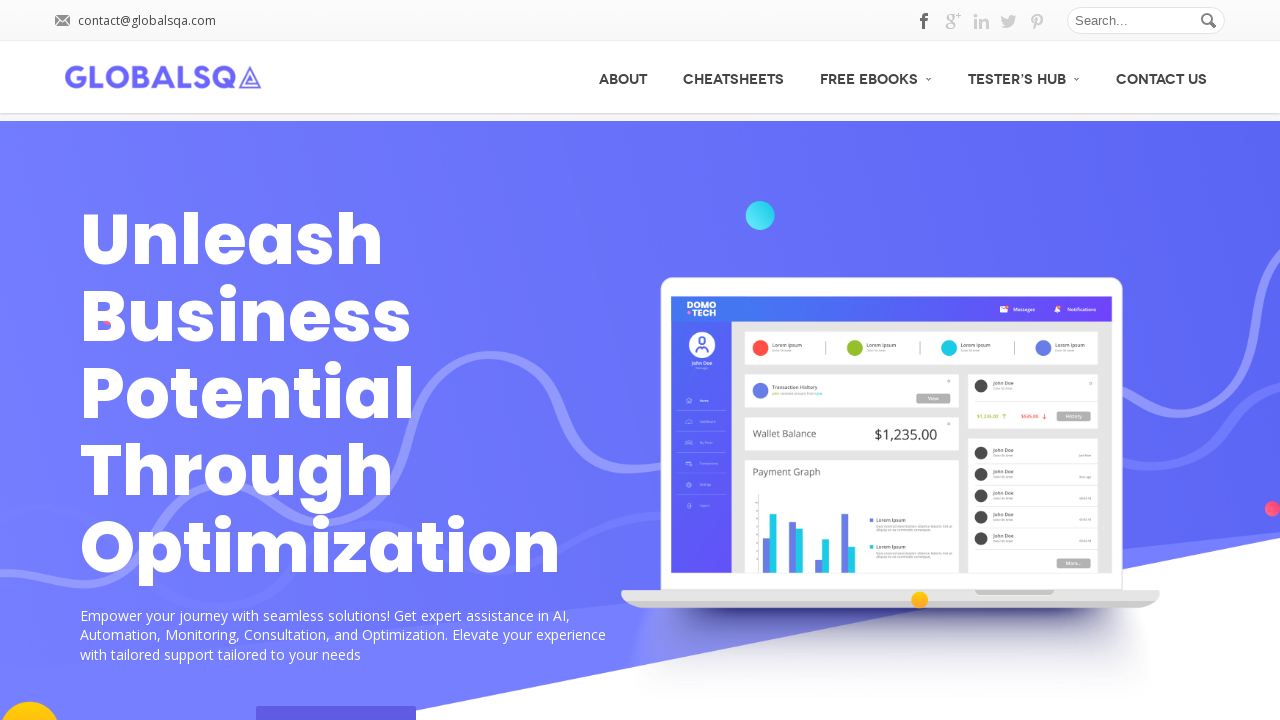

Brought opened window to front
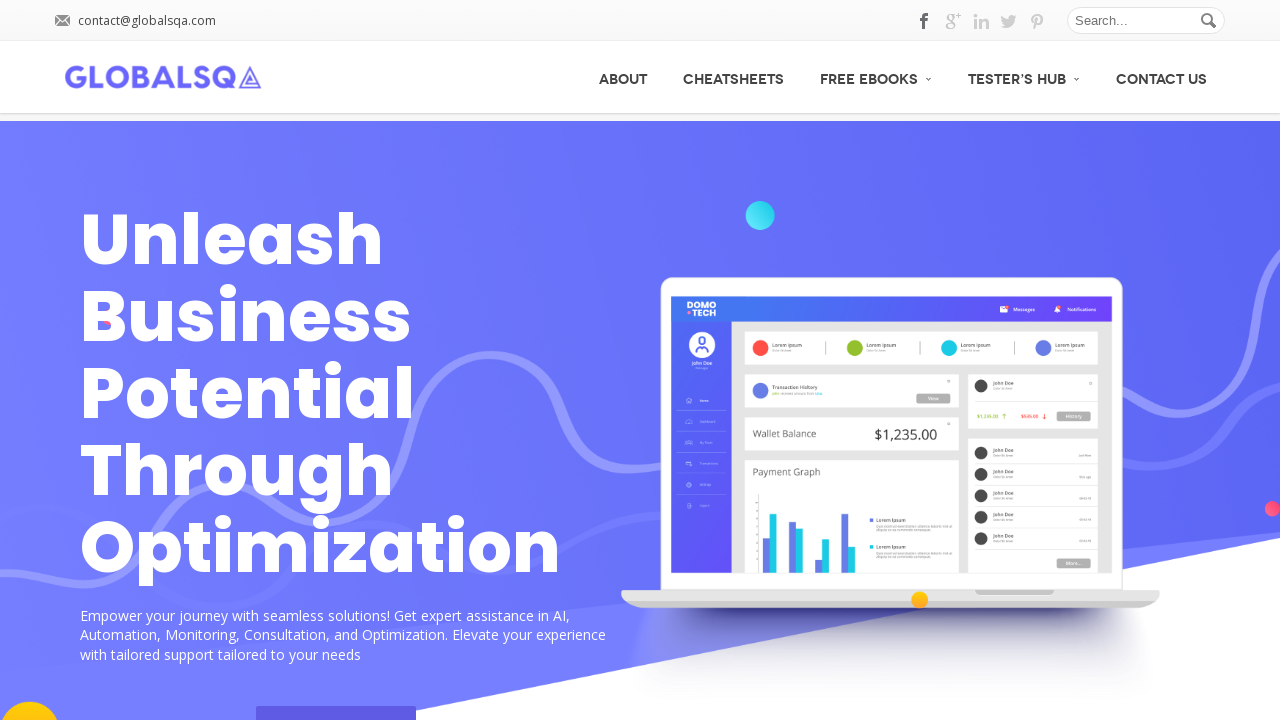

Captured current URL: chrome-error://chromewebdata/
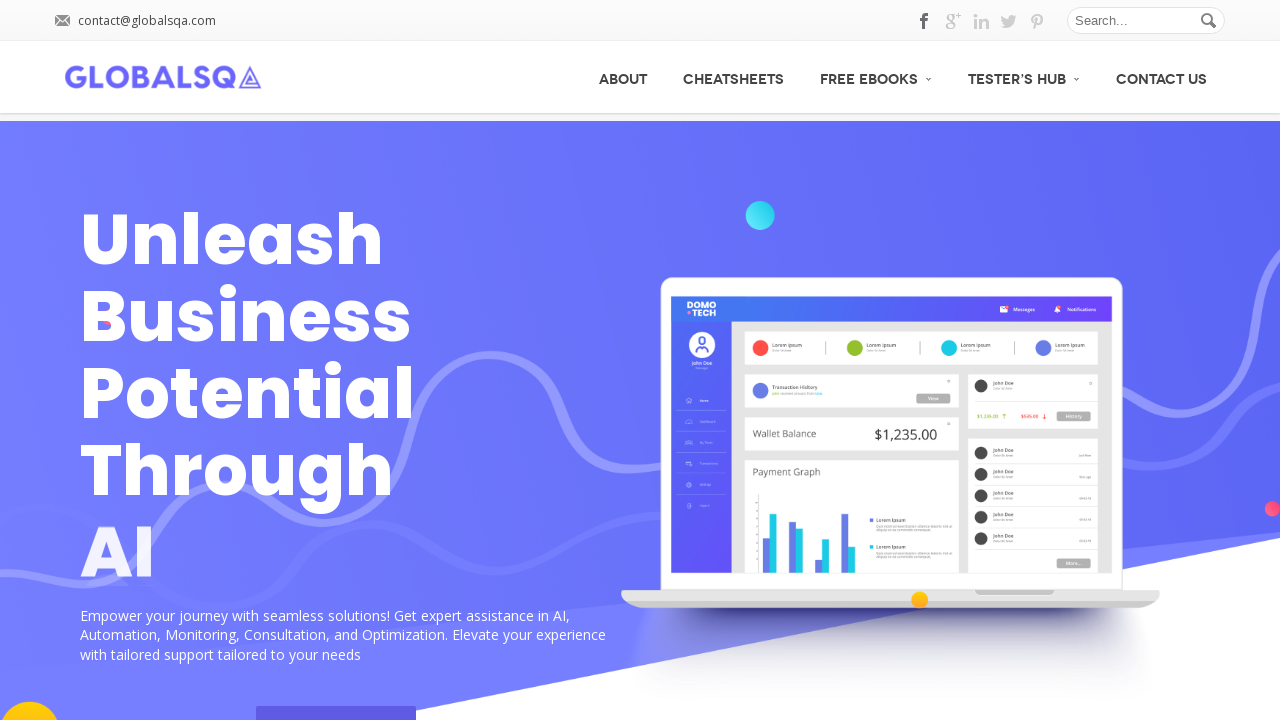

Brought opened window to front
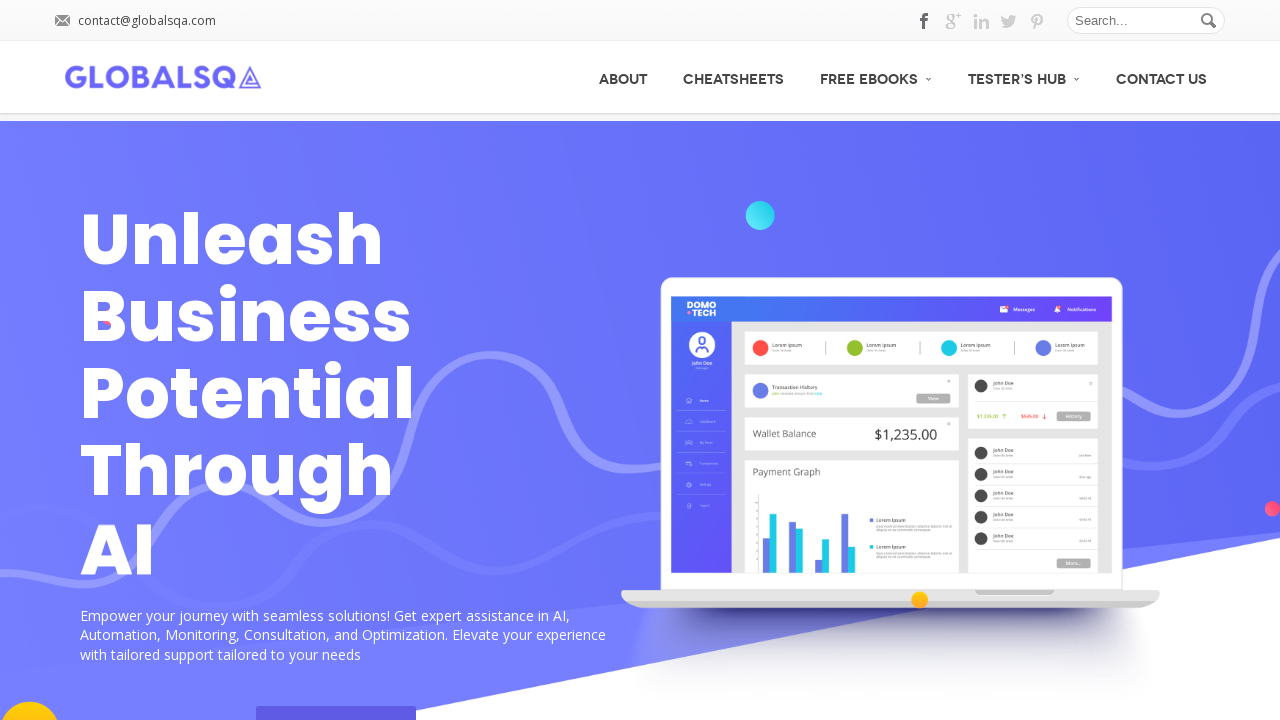

Captured current URL: chrome-error://chromewebdata/
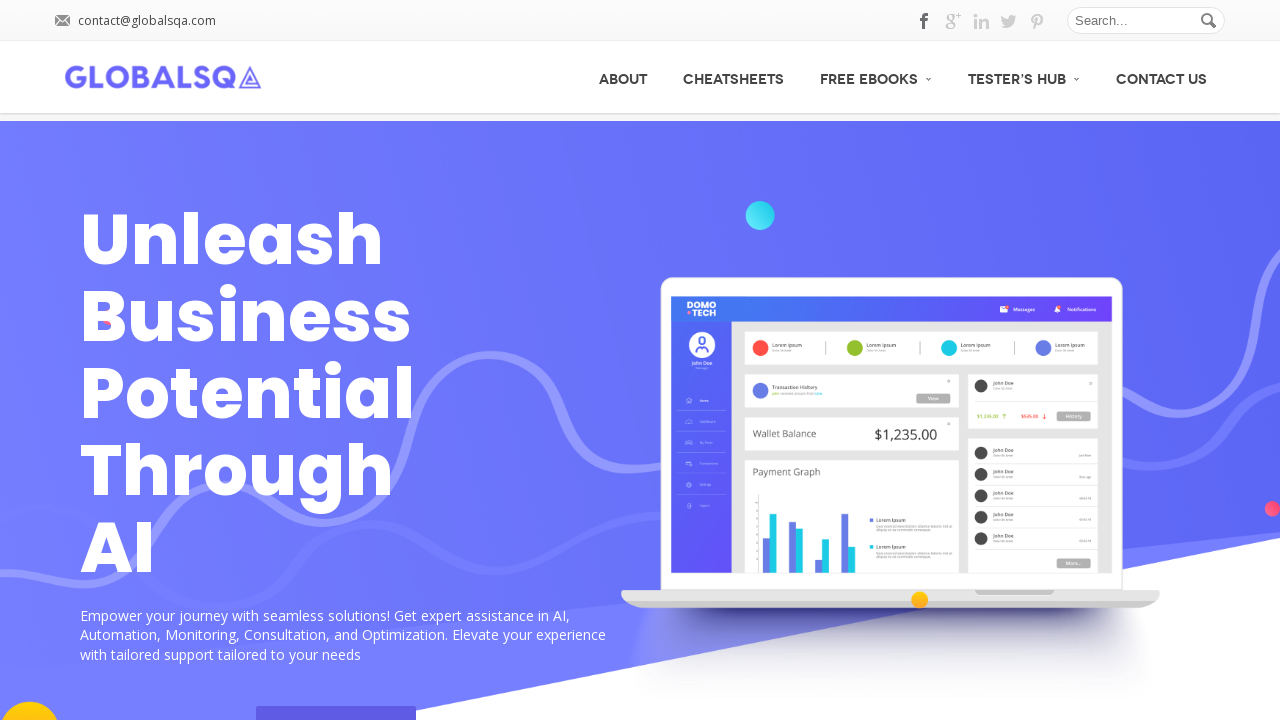

Brought opened window to front
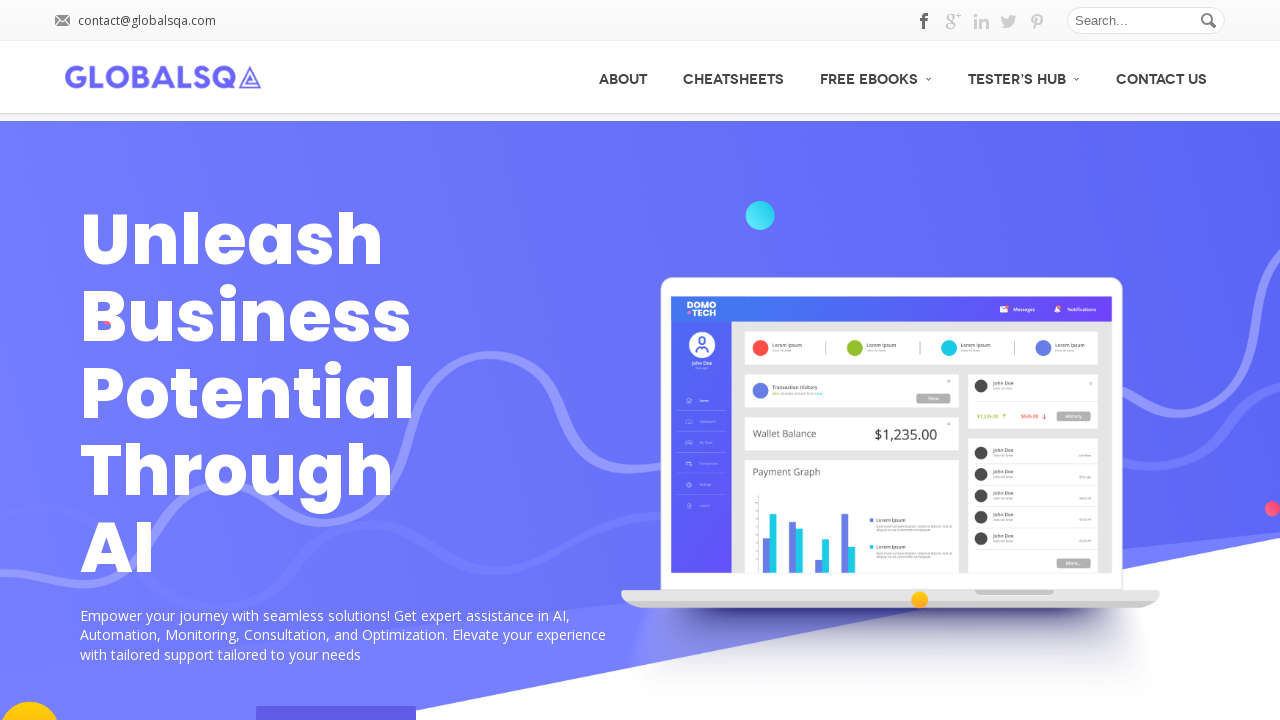

Captured current URL: chrome-error://chromewebdata/
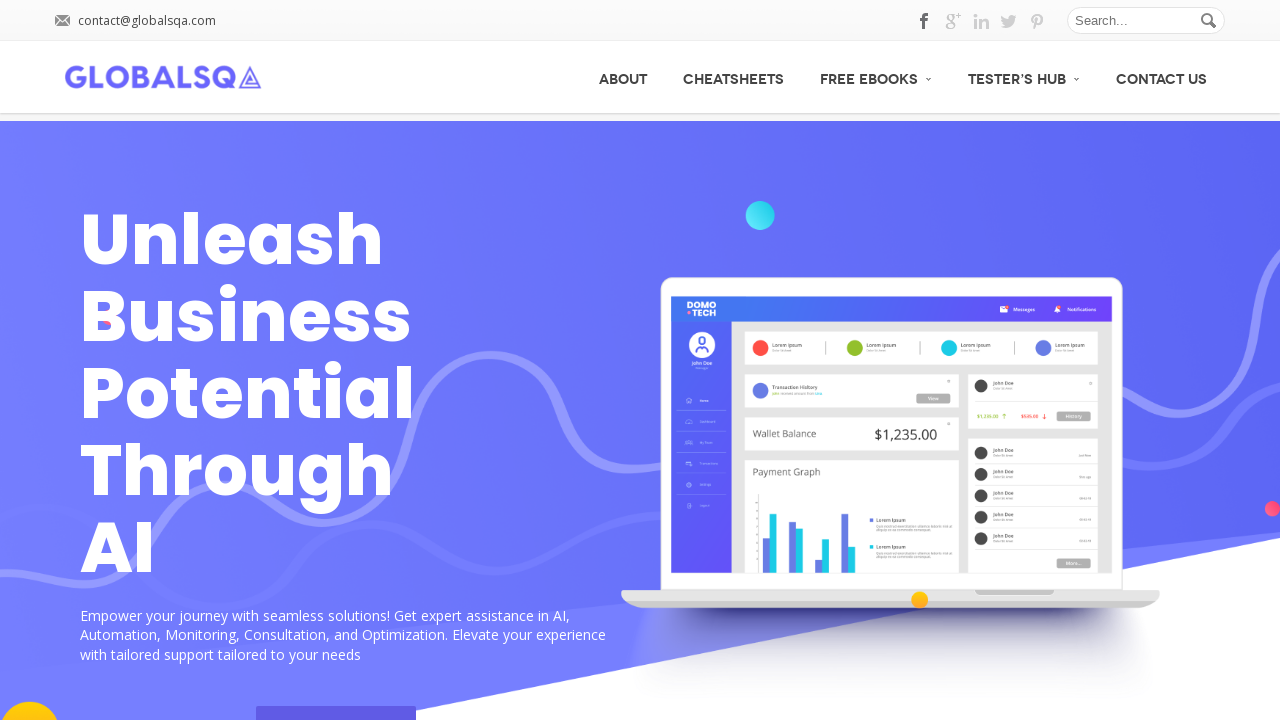

Brought opened window to front
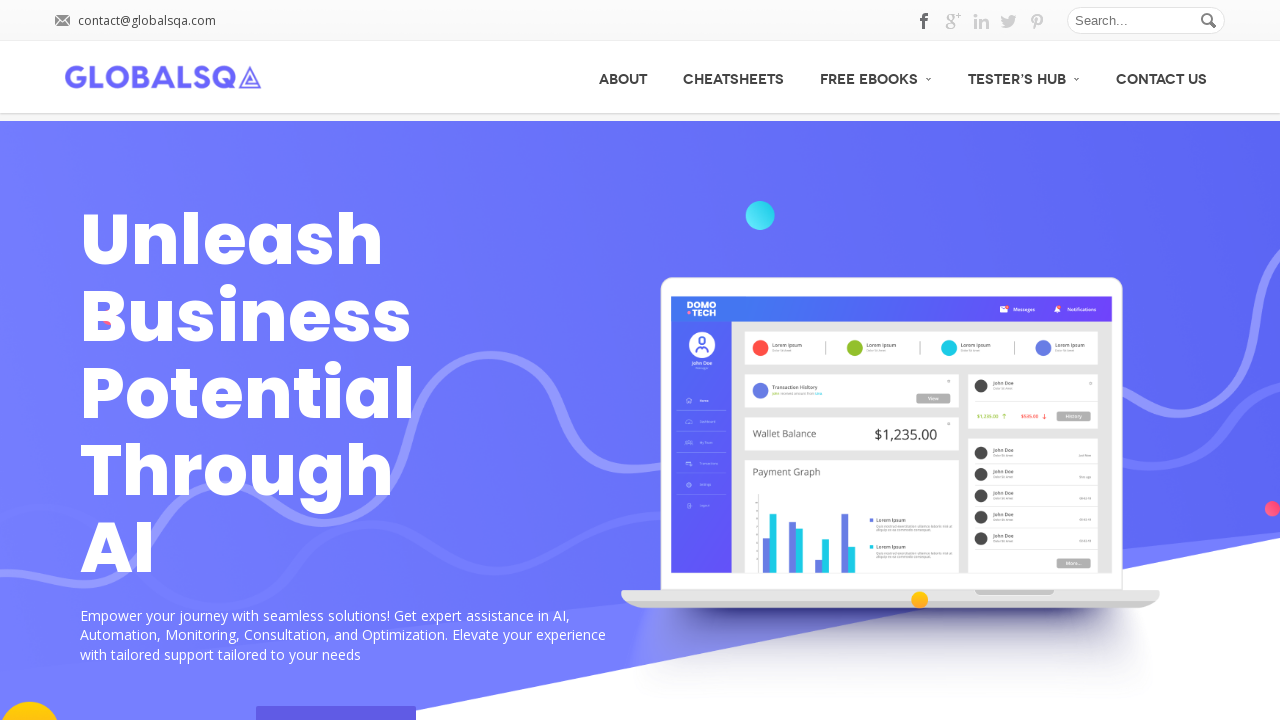

Captured current URL: chrome-error://chromewebdata/
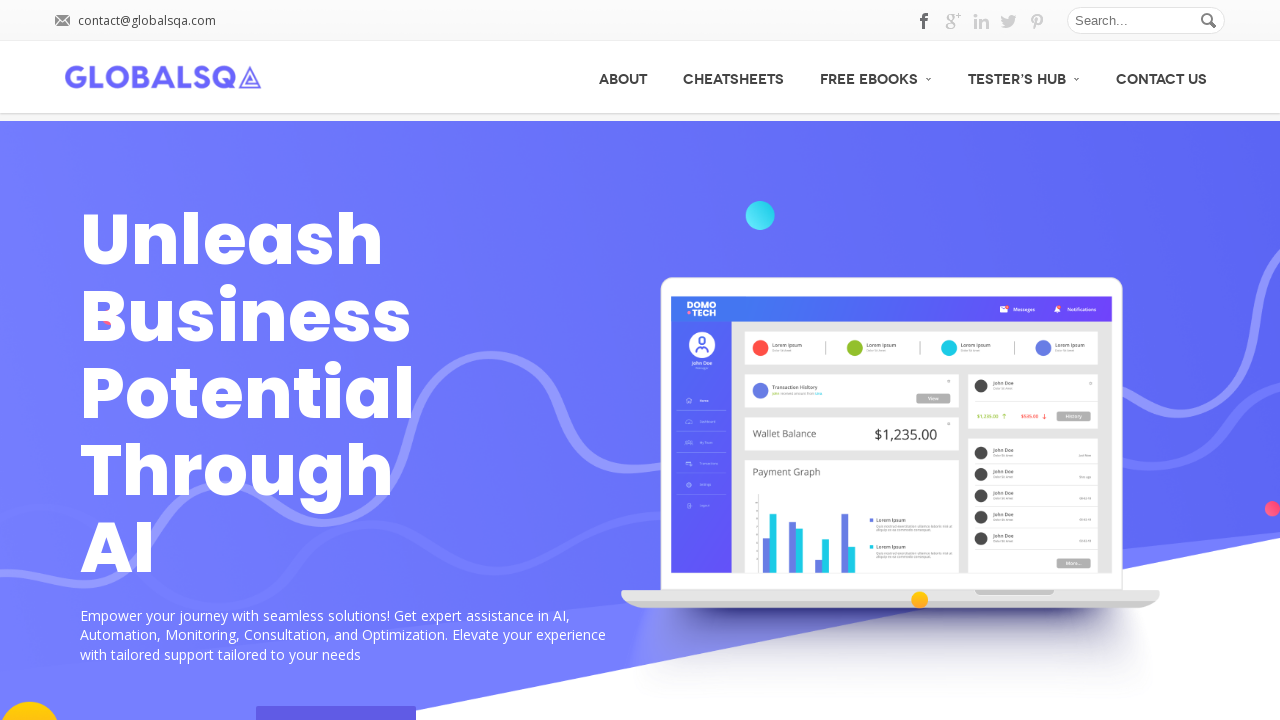

Brought opened window to front
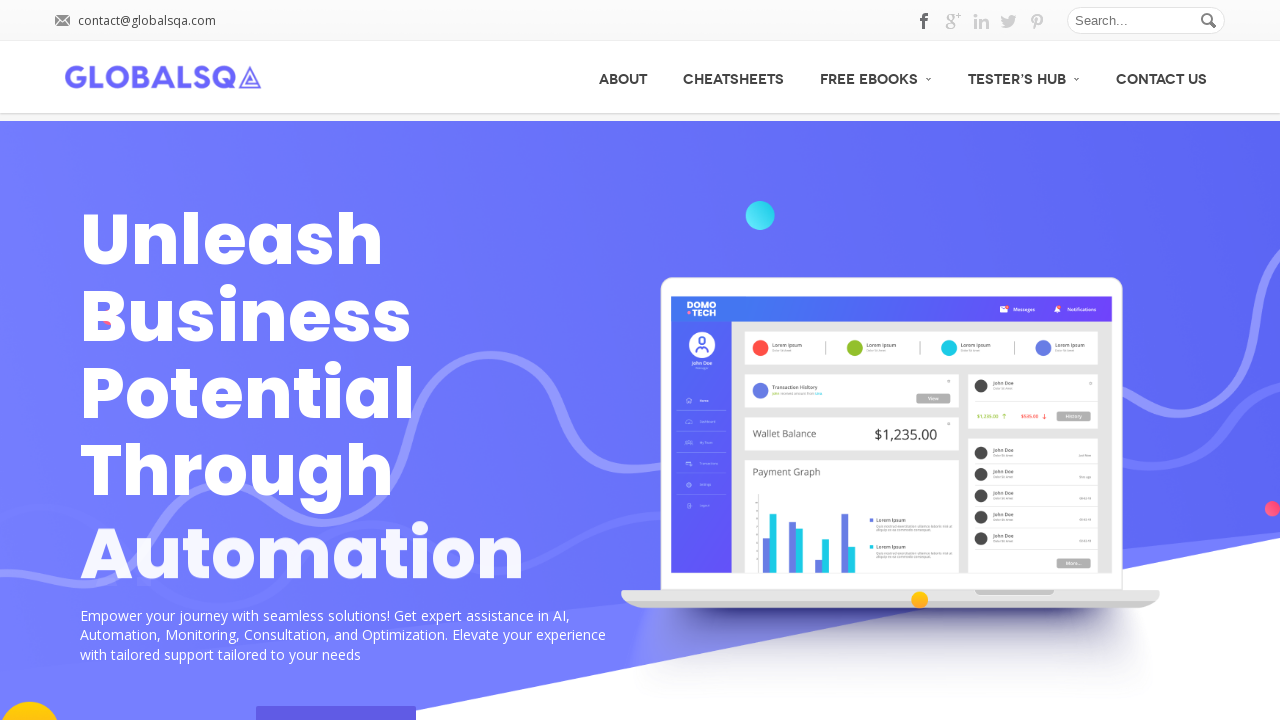

Captured current URL: chrome-error://chromewebdata/
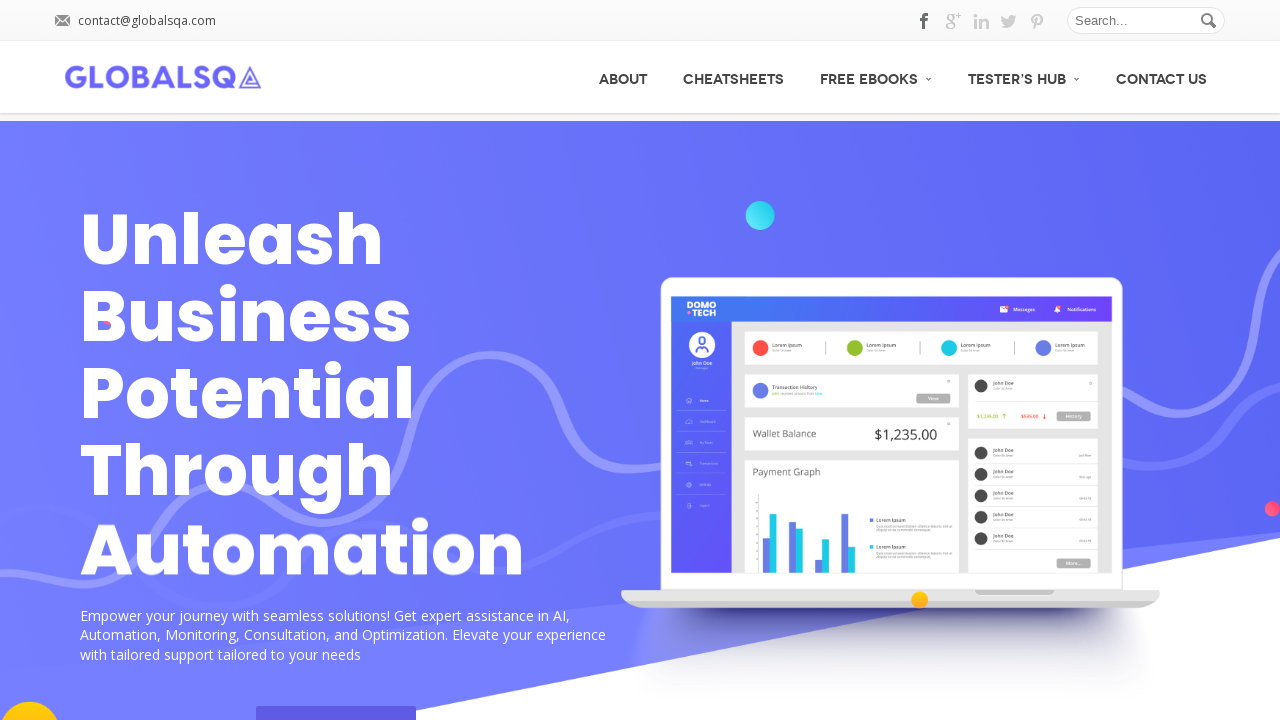

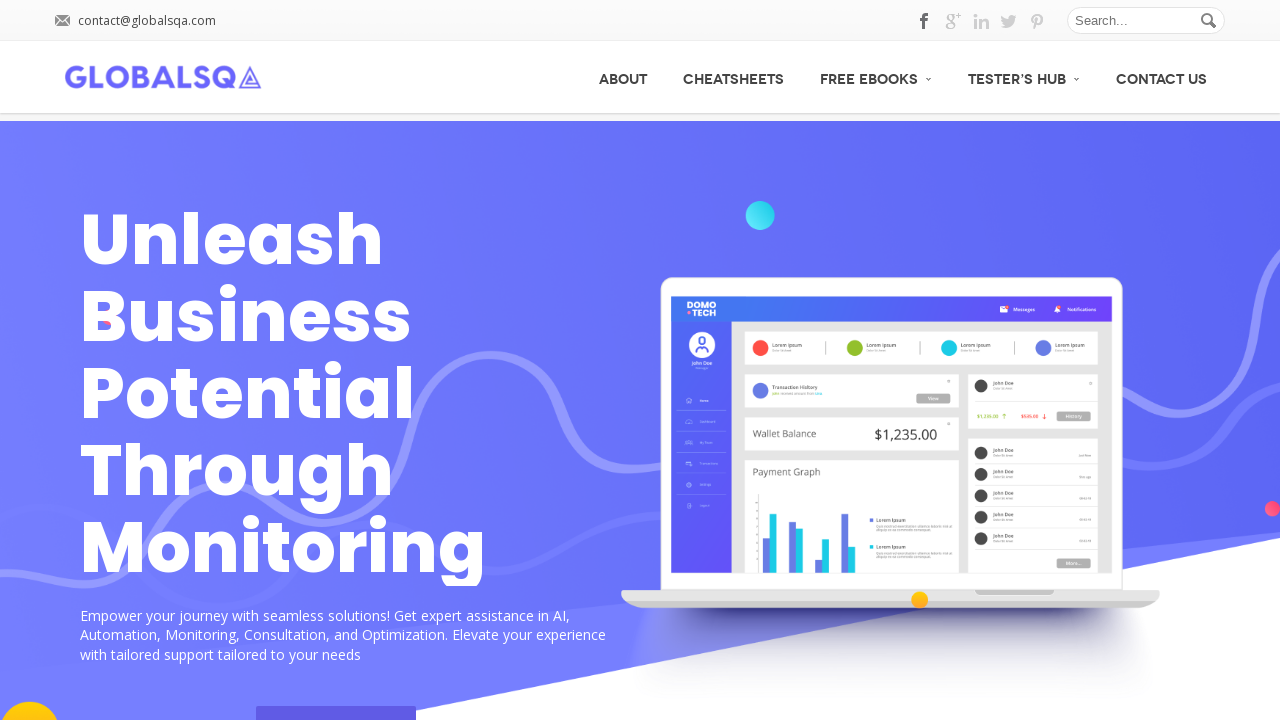